Tests user registration functionality on a practice testing site by filling in username, password, and confirm password fields, then submitting the form and verifying the success message.

Starting URL: https://practice.expandtesting.com/register

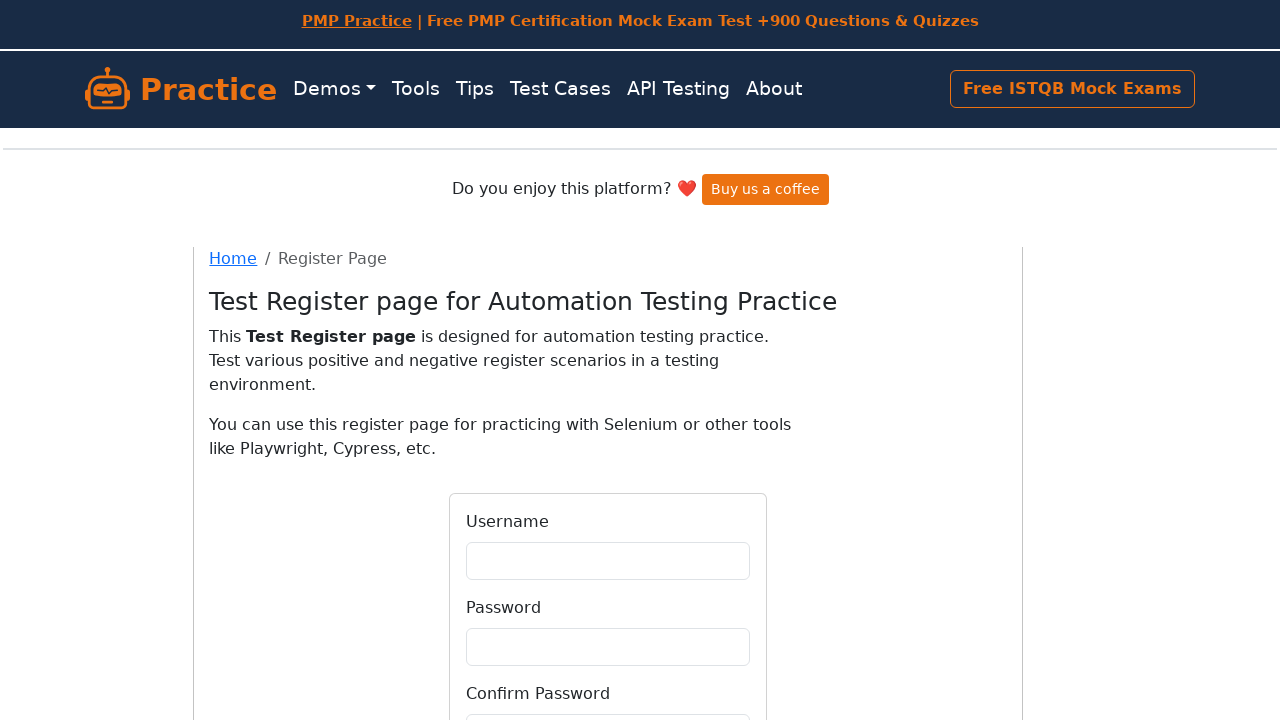

Filled username field with 'testuser847' on #username
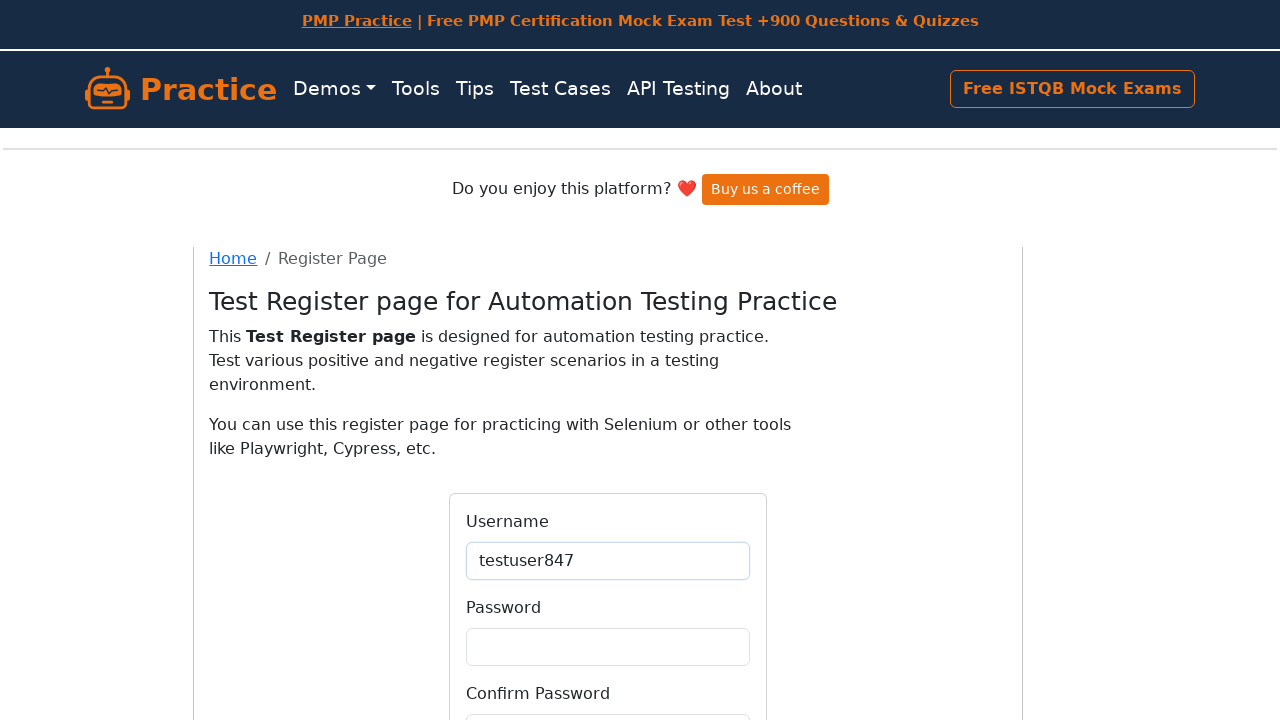

Filled password field with 'SecurePass123!' on #password
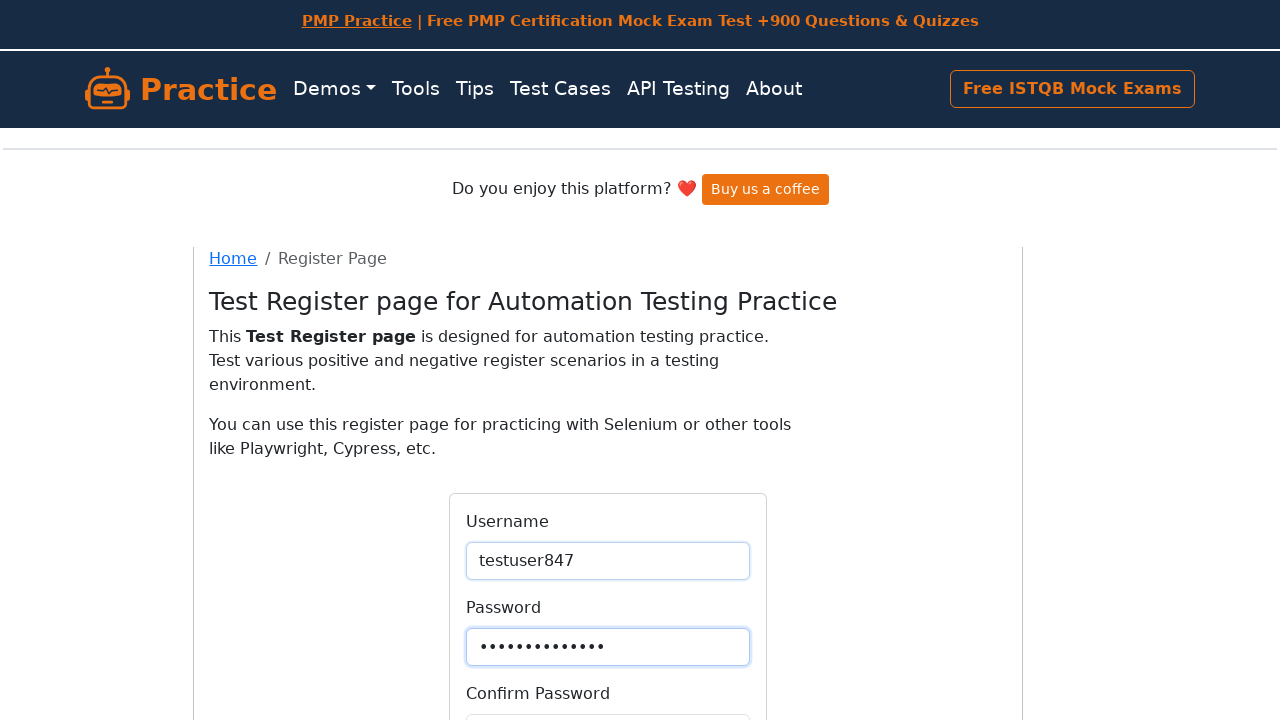

Filled confirm password field with 'SecurePass123!' on #confirmPassword
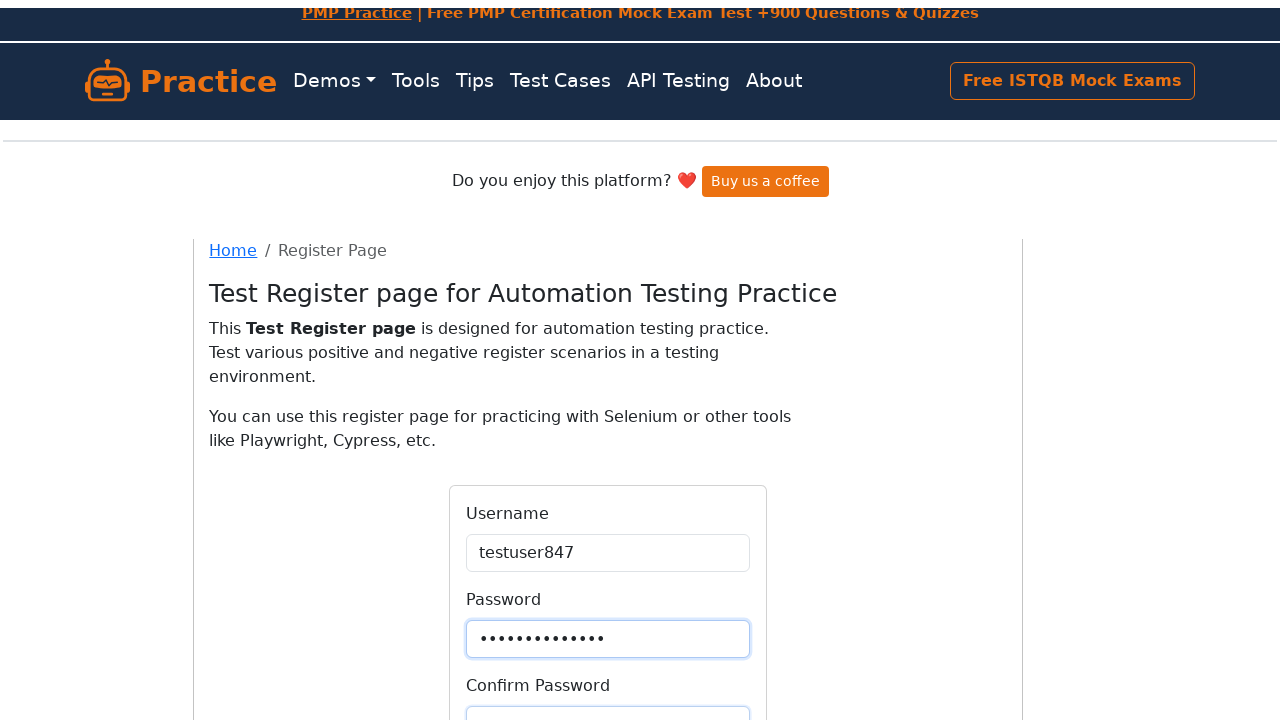

Clicked submit button to register at (608, 564) on button[type='submit']
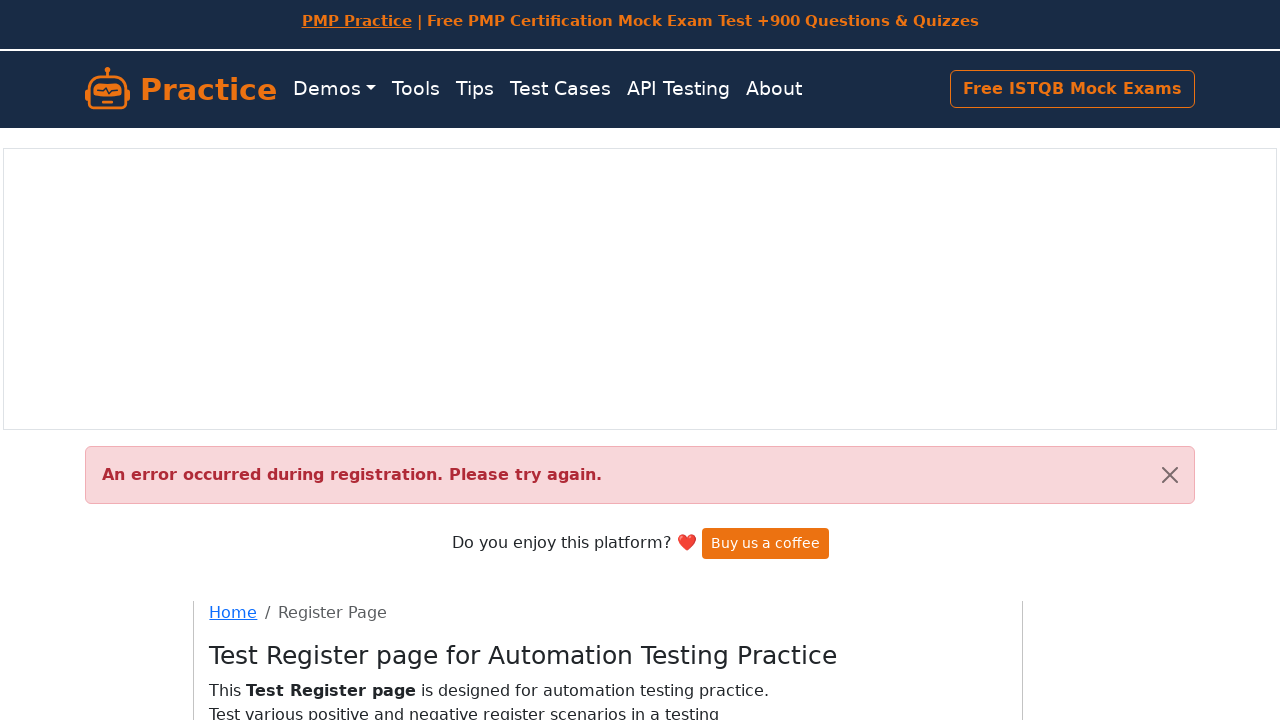

Success alert message appeared, registration completed successfully
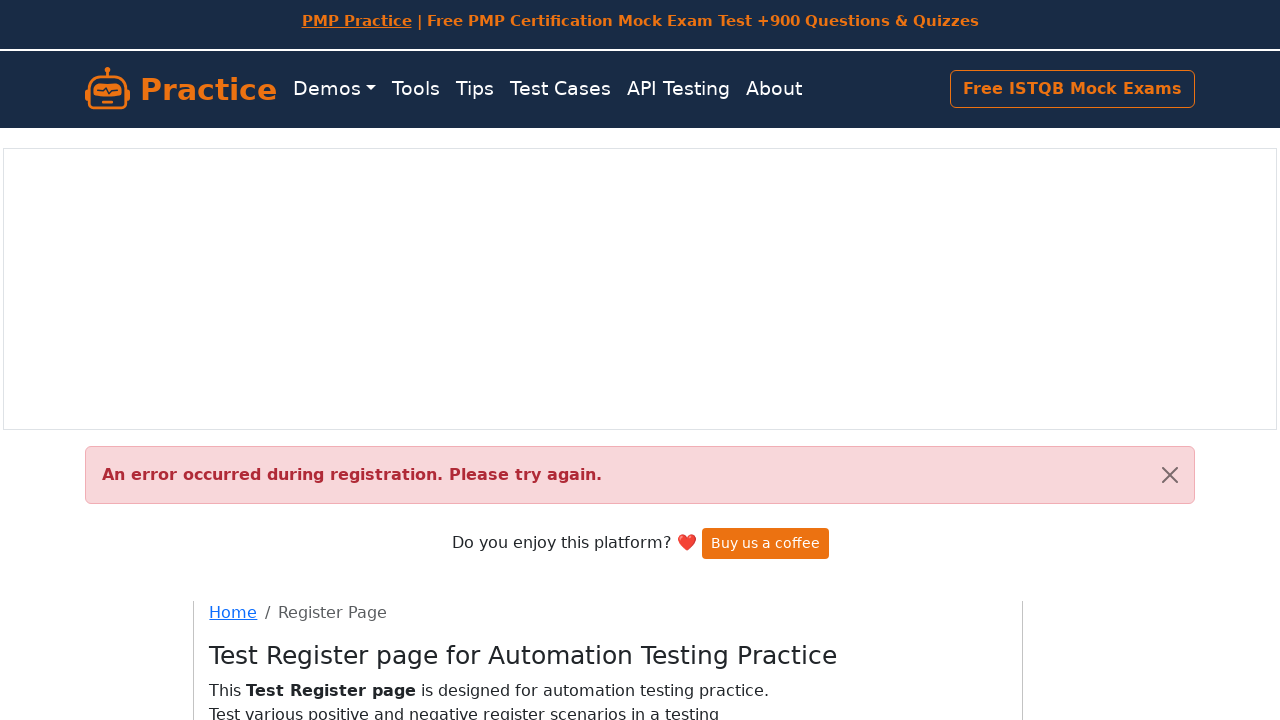

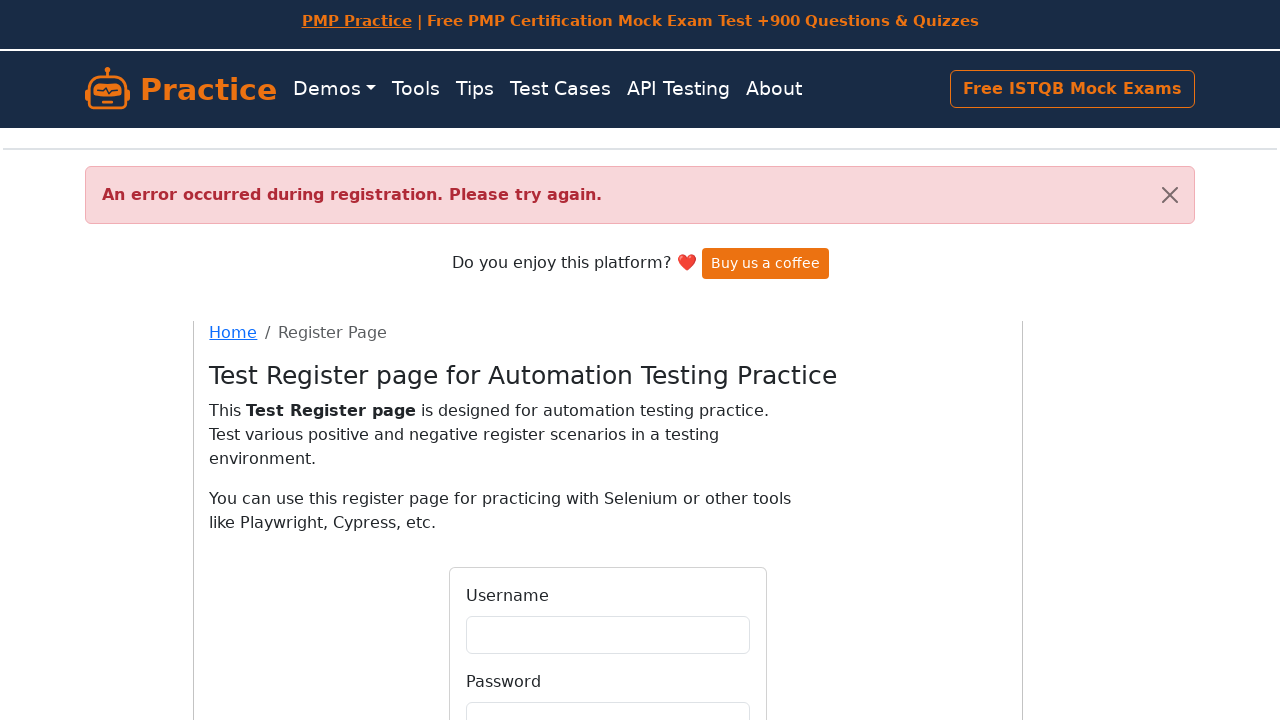